Tests registration form validation with an invalid email format to verify proper error messages are shown

Starting URL: https://alada.vn/tai-khoan/dang-ky.html

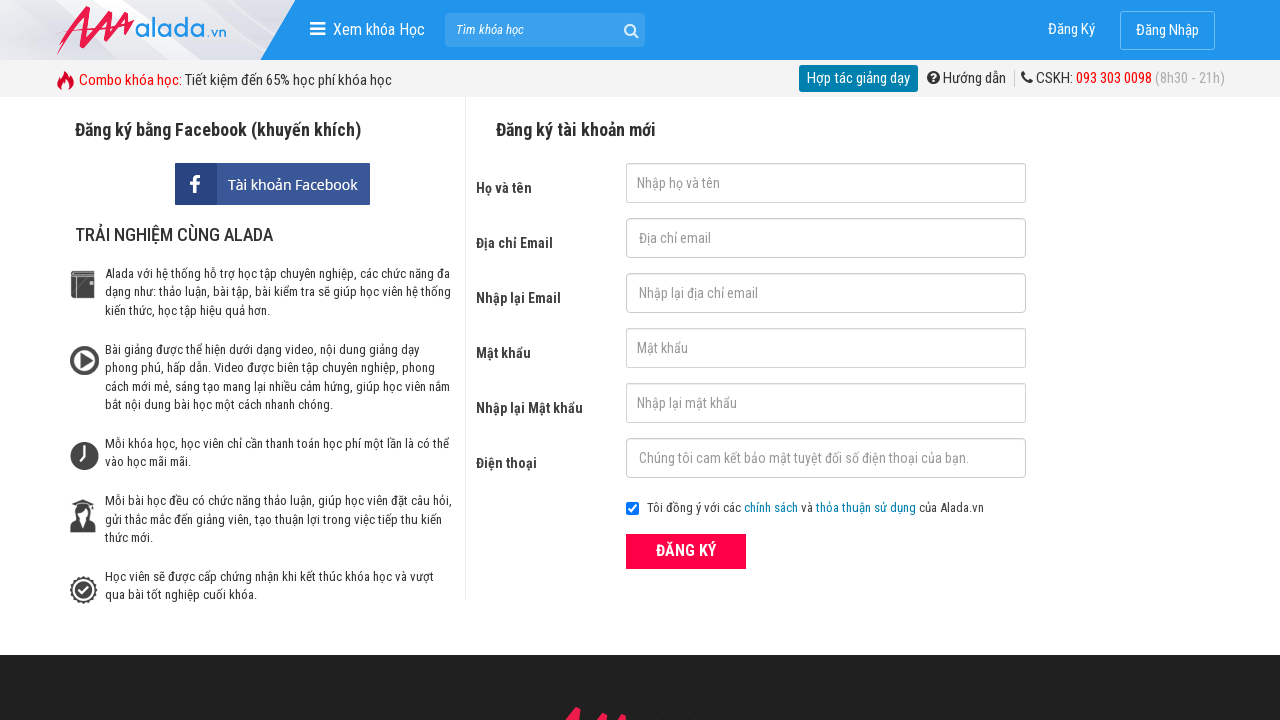

Filled first name field with 'John Smith' on //input[@id='txtFirstname']
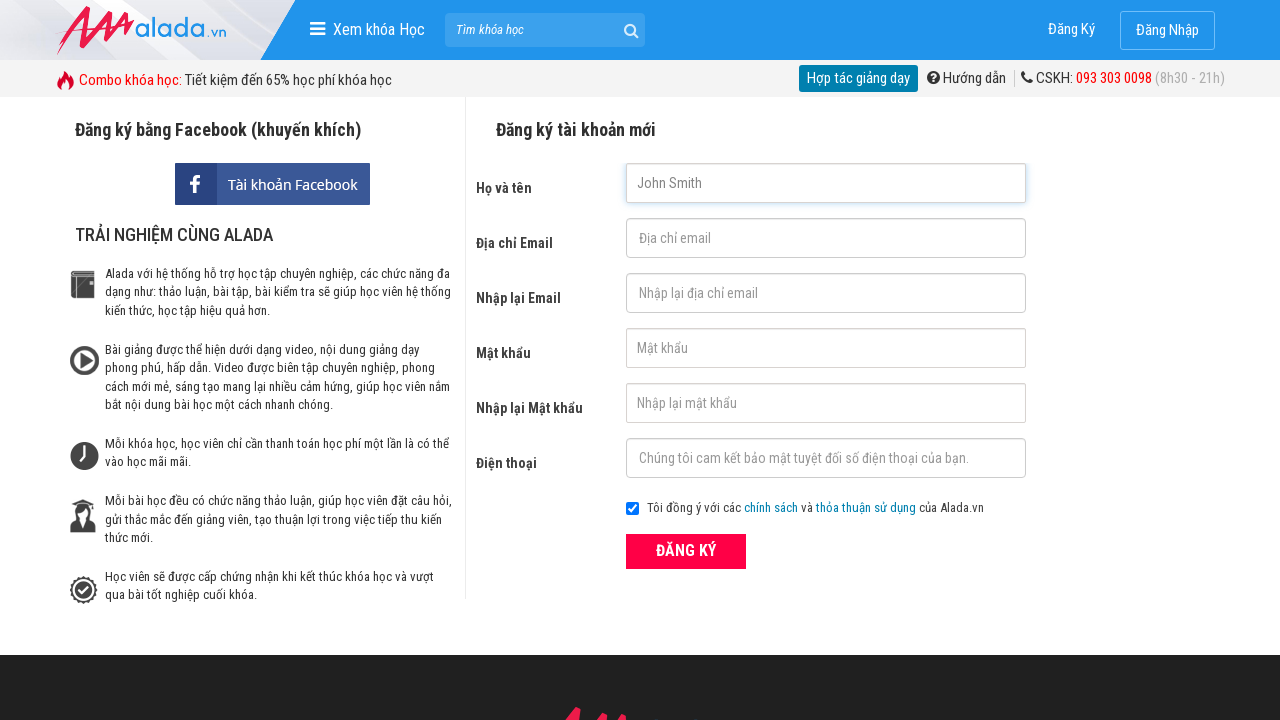

Filled email field with invalid format 'qctest@123@456' on //input[@id='txtEmail']
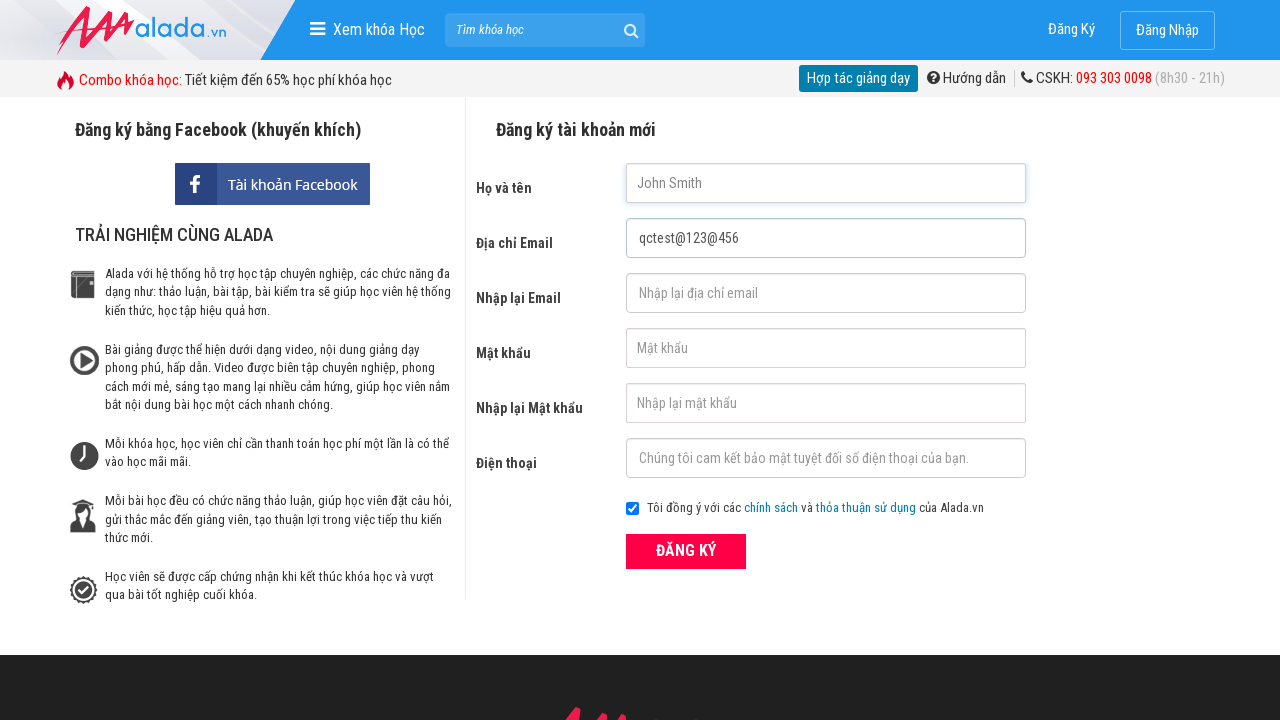

Filled confirm email field with invalid format 'qctest@123@456' on //input[@id='txtCEmail']
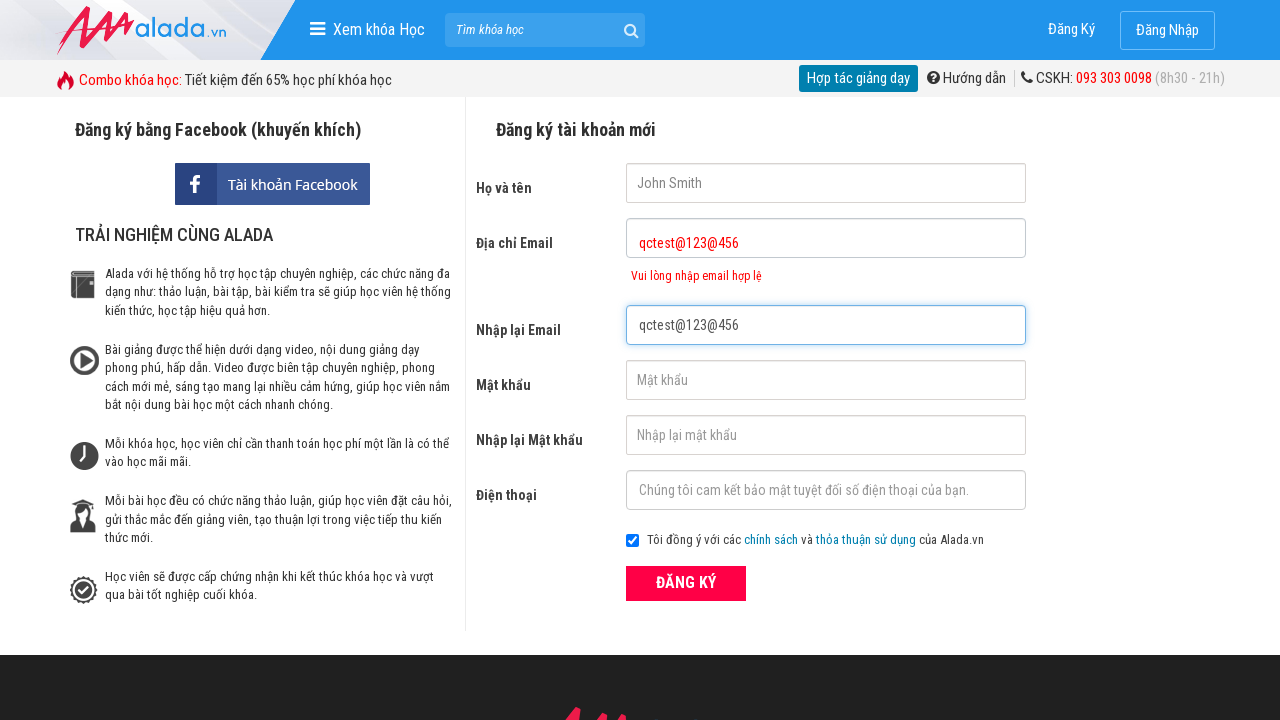

Filled password field with '123456' on //input[@id='txtPassword']
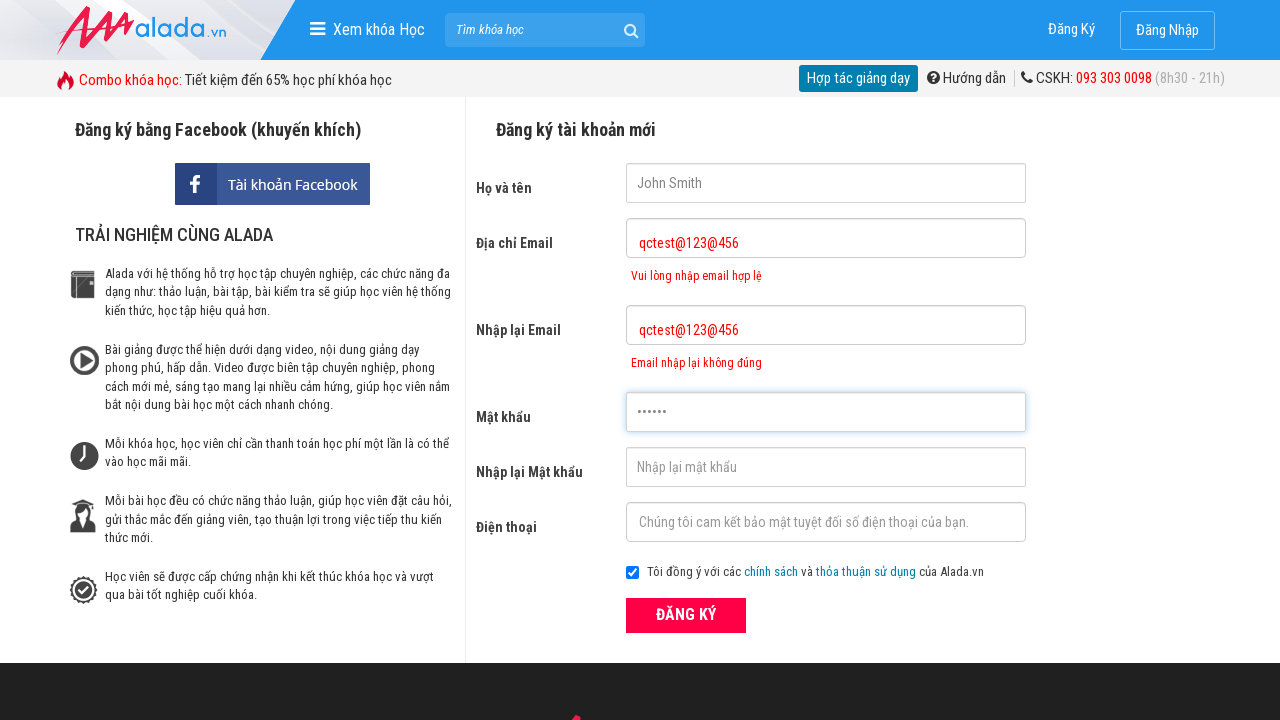

Filled confirm password field with '123456' on //input[@id='txtCPassword']
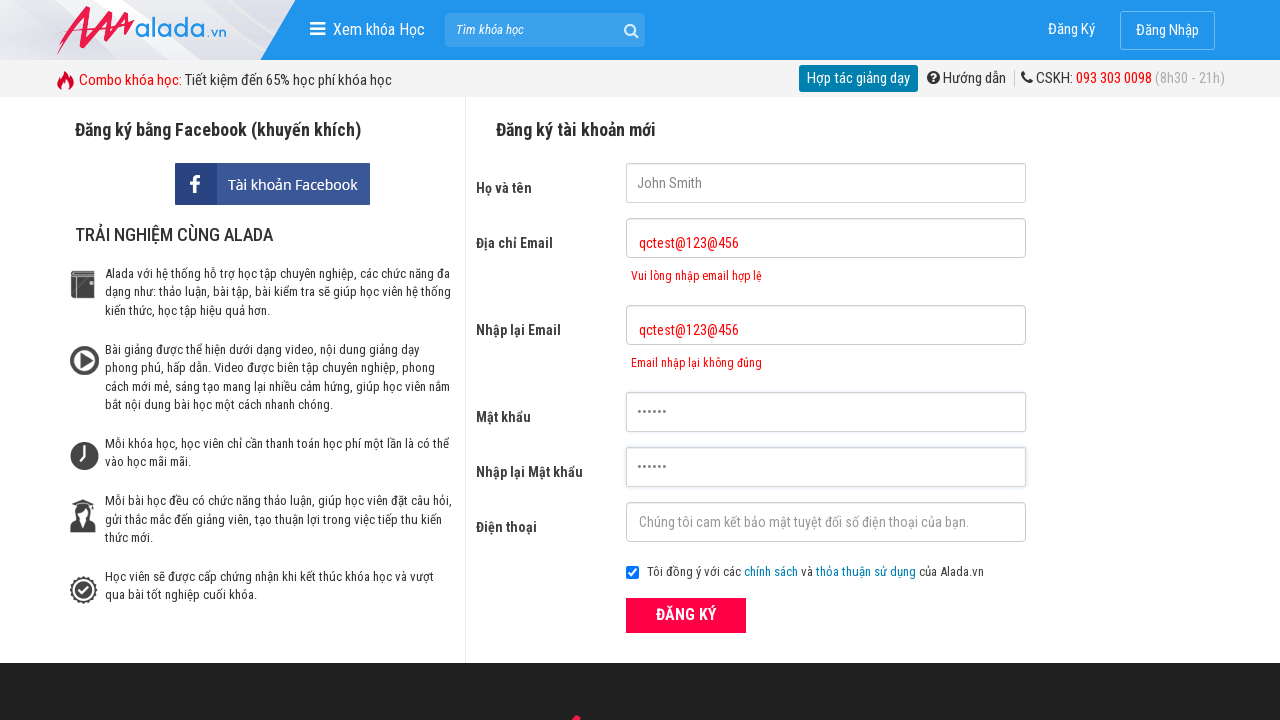

Filled phone field with '0900000000' on //input[@id='txtPhone']
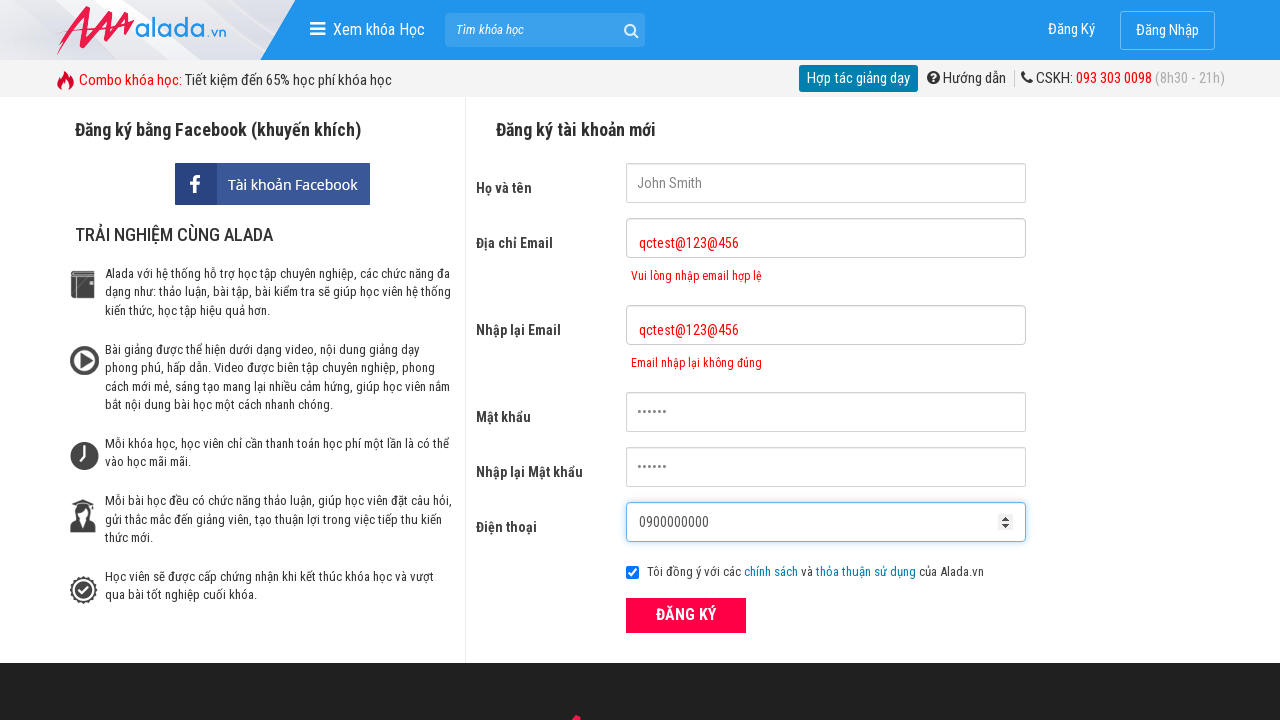

Clicked submit button to register with invalid email at (686, 615) on xpath=//button[@type='submit']
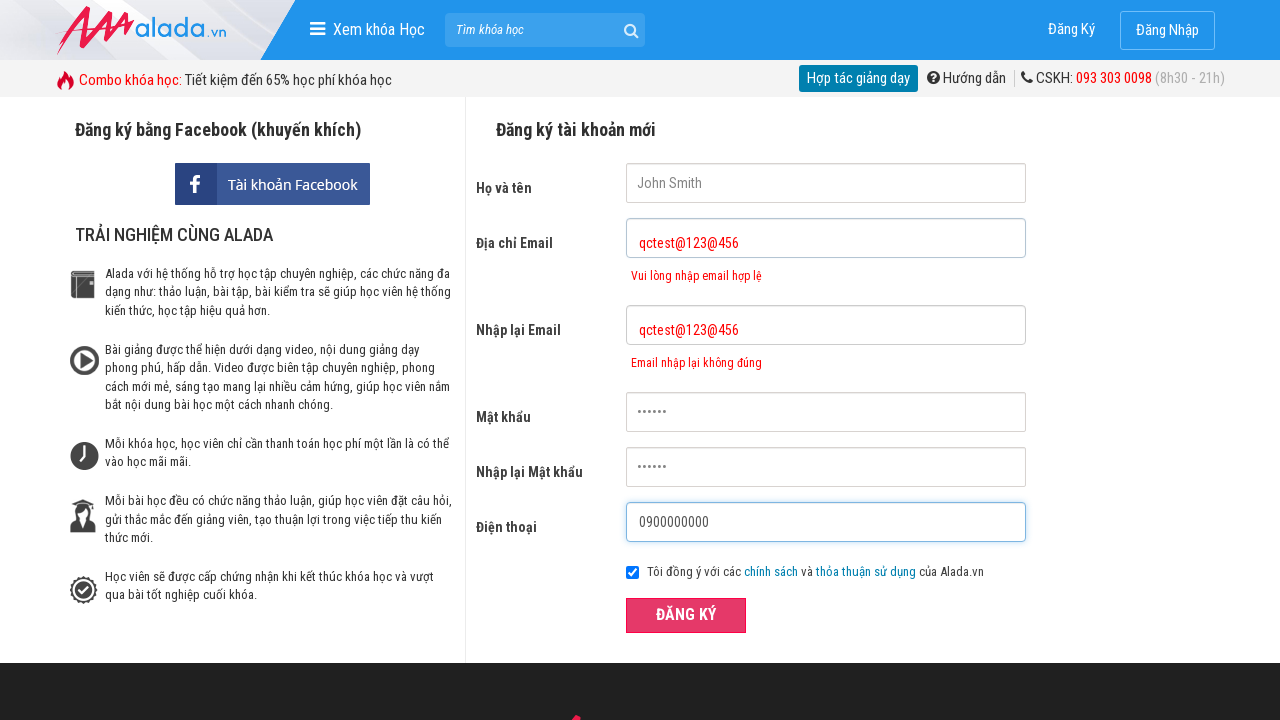

Email validation error message appeared
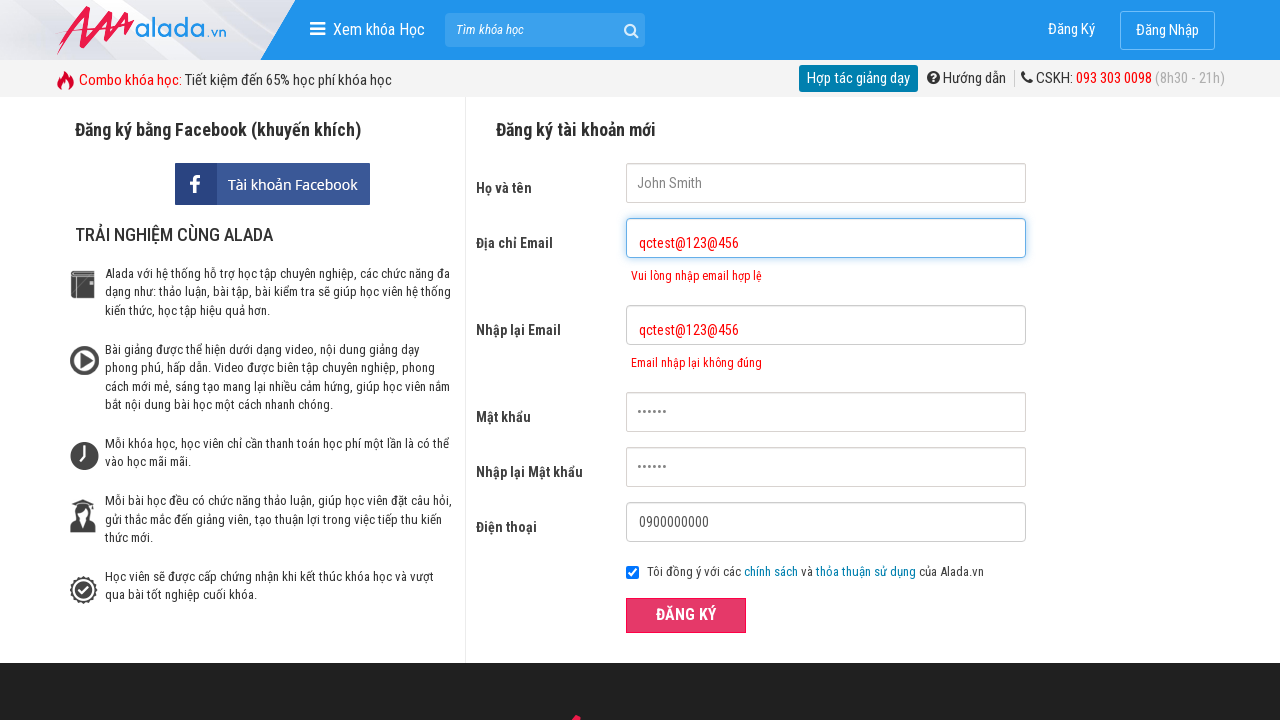

Confirm email validation error message appeared
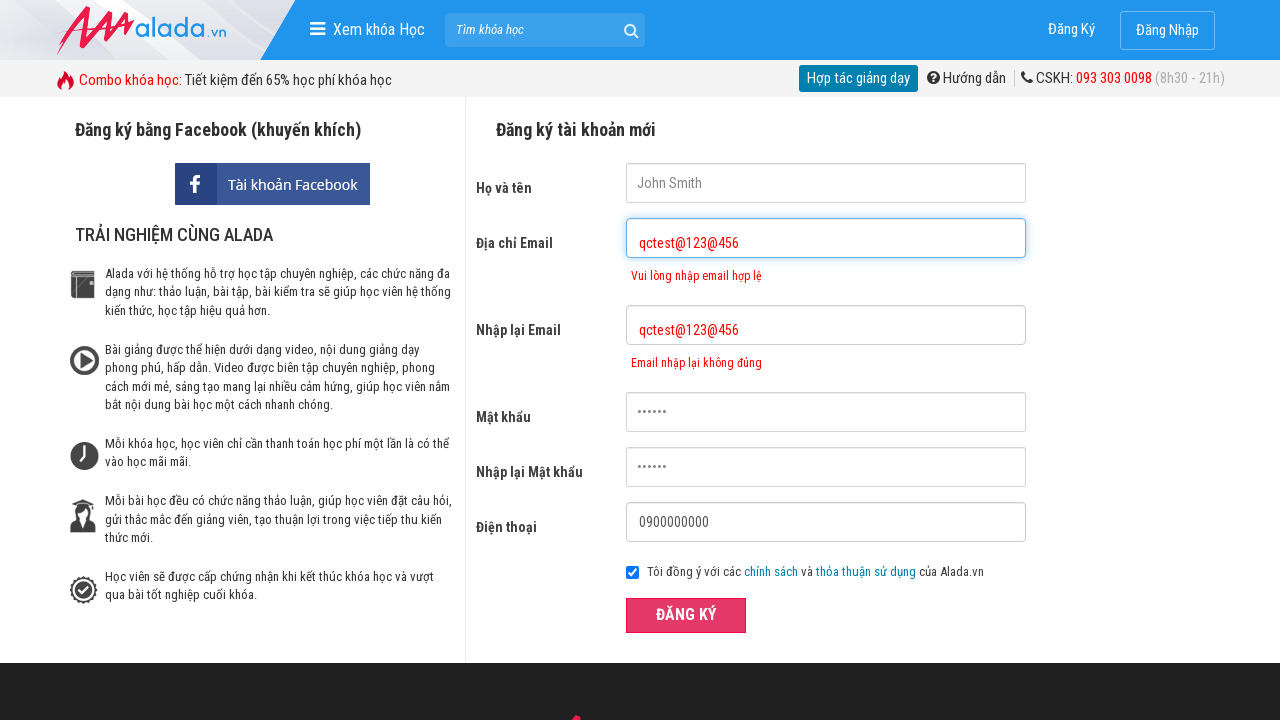

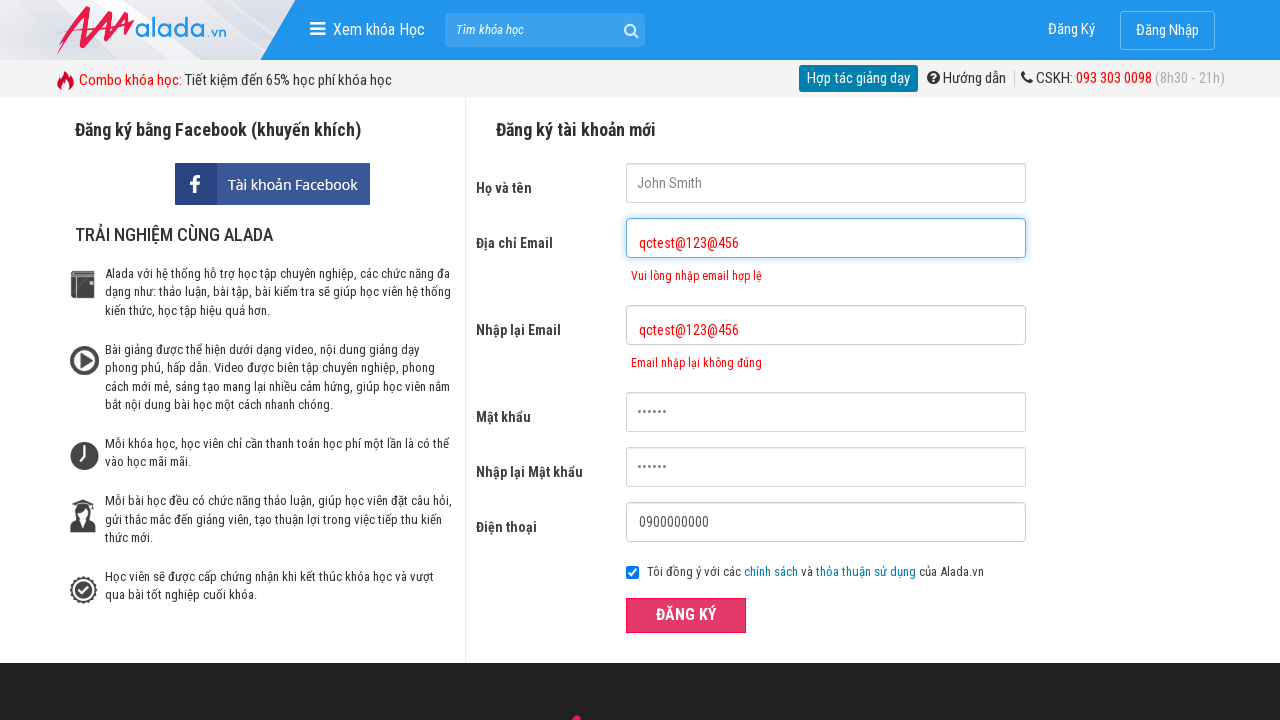